Tests search functionality on Soccer Zone by entering a search query and clicking the search button

Starting URL: https://soccerzone.com/

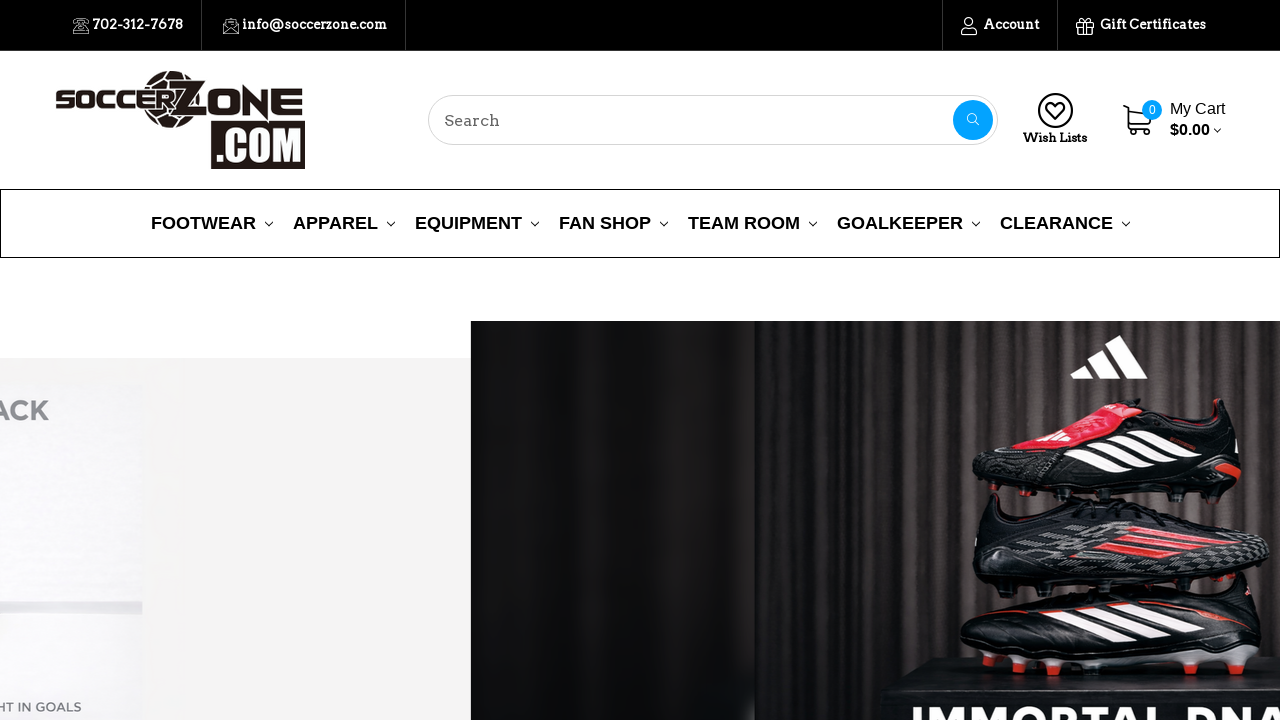

Clicked on search box at (713, 120) on input[name='search_query_adv']
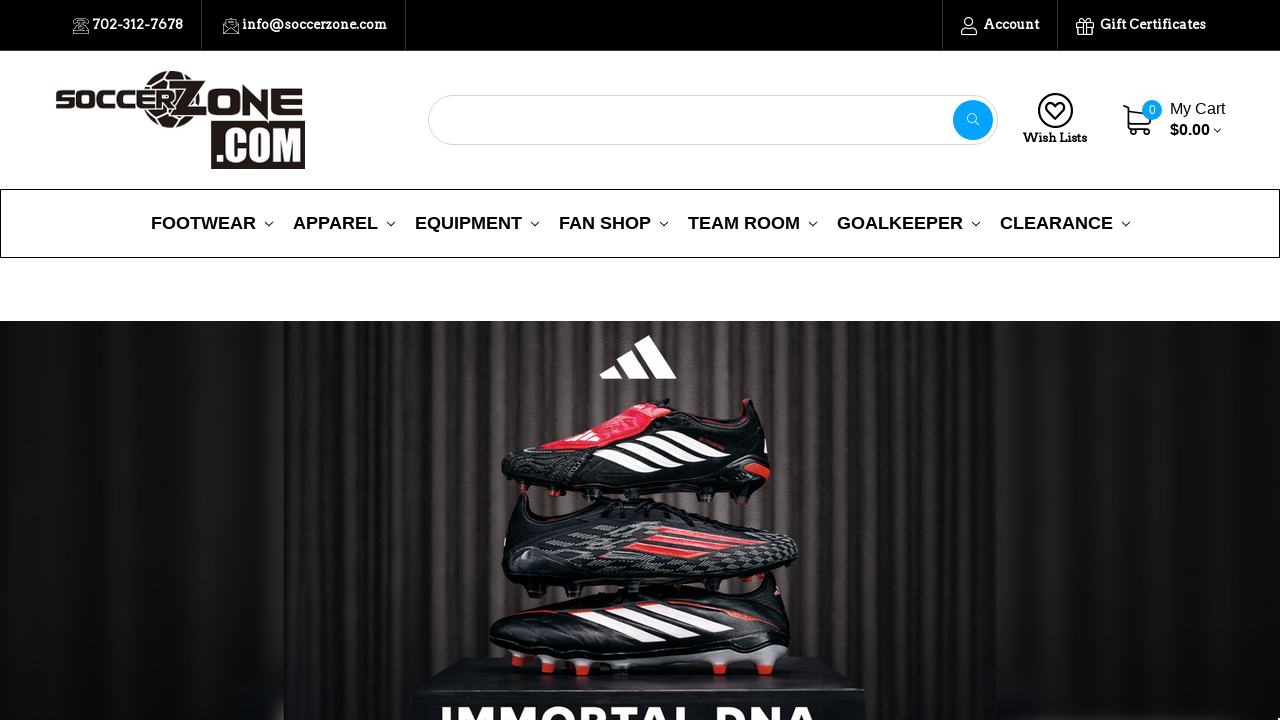

Filled search box with 'ball' on input[name='search_query_adv']
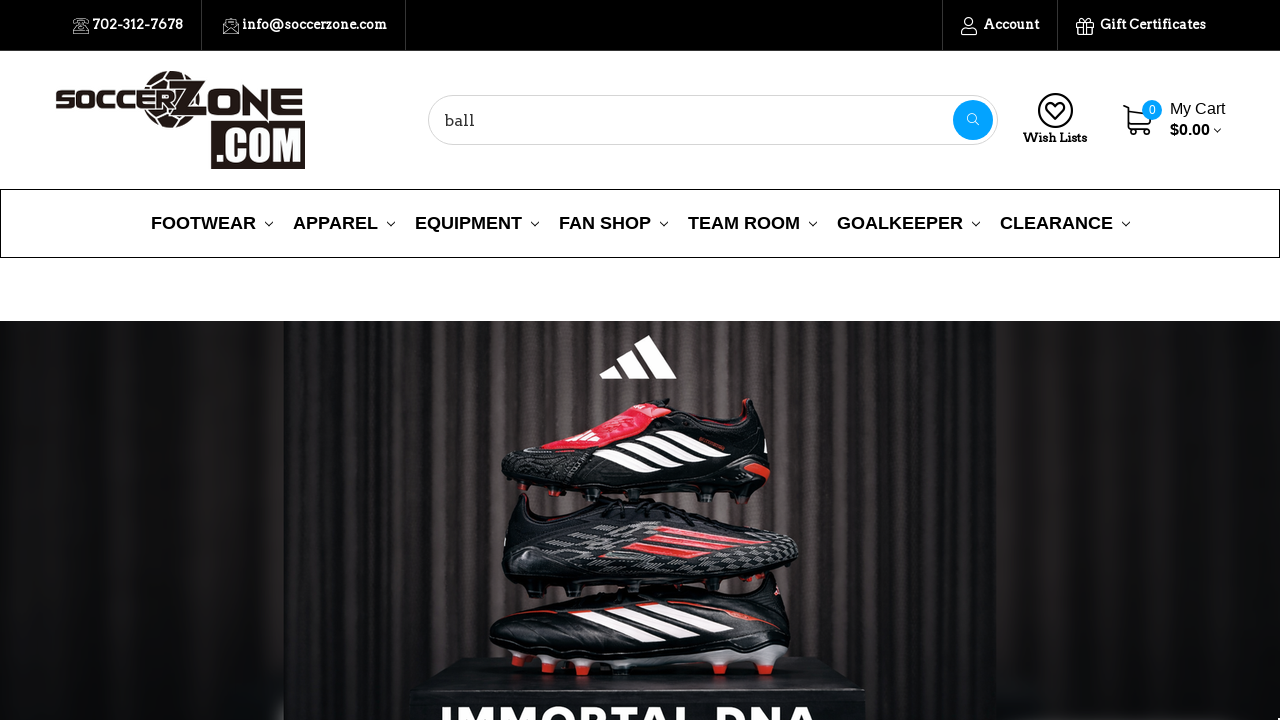

Clicked search button at (973, 120) on button[name='go']
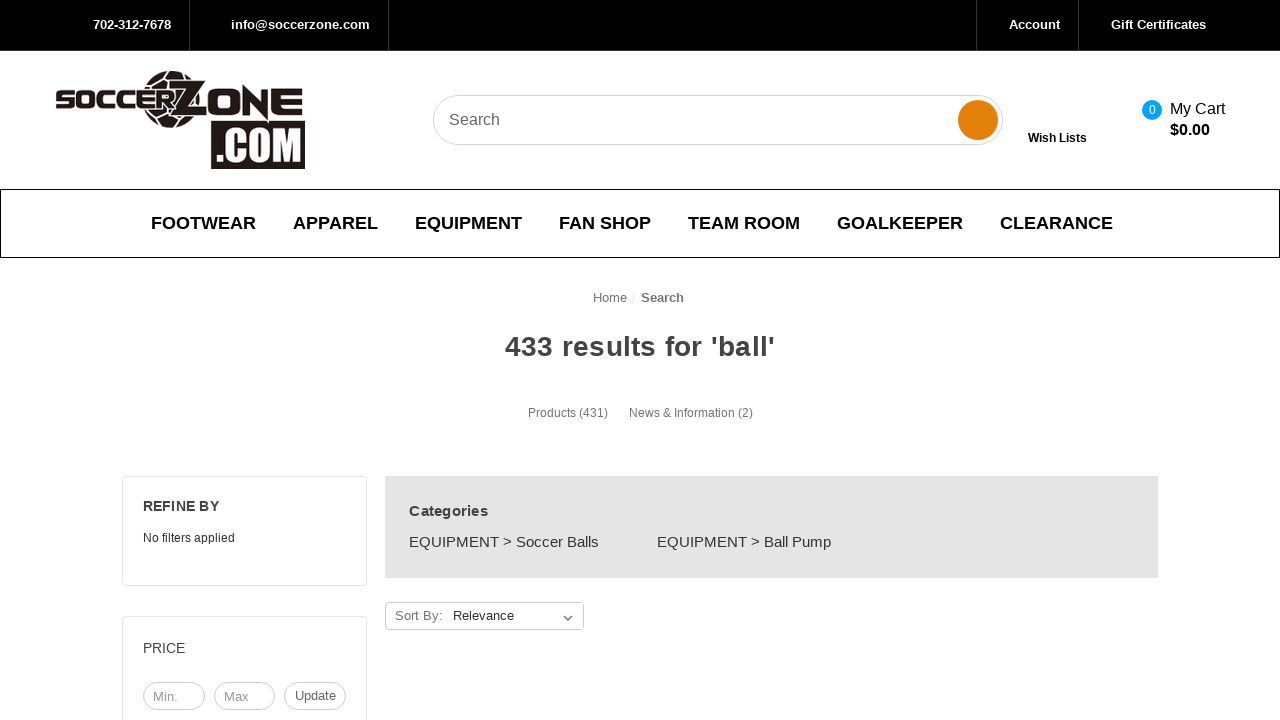

Search results page loaded
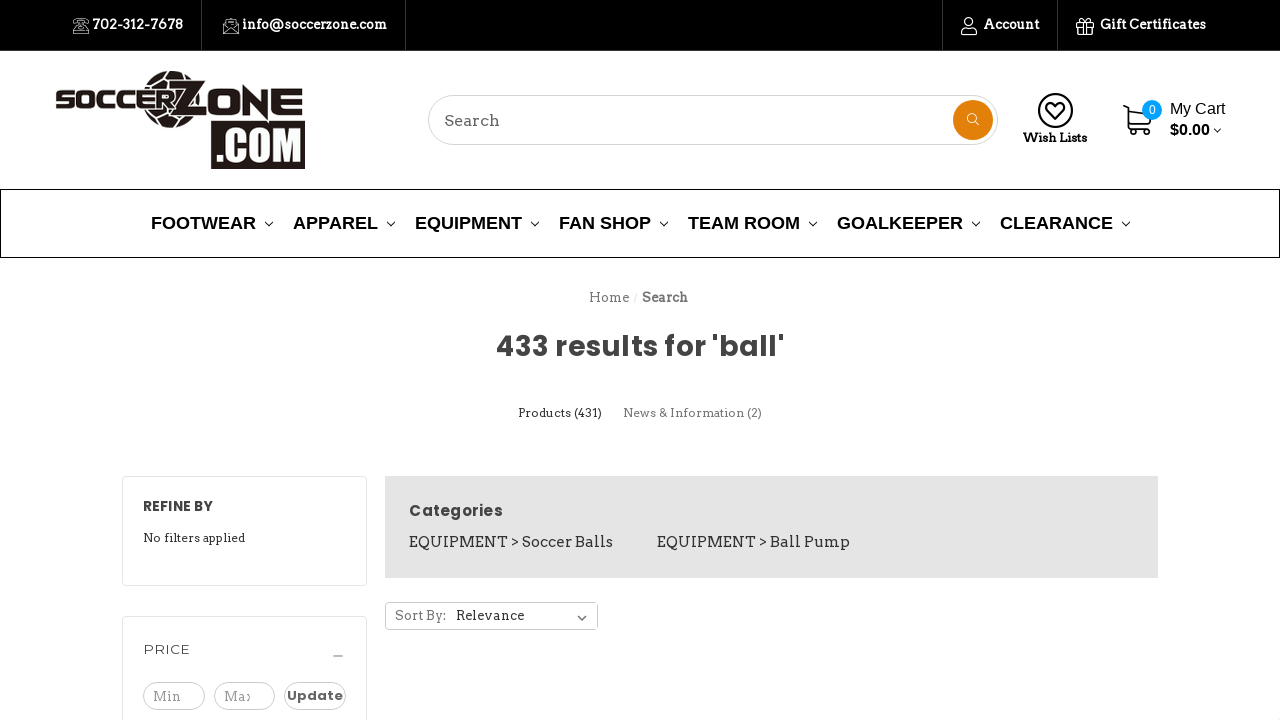

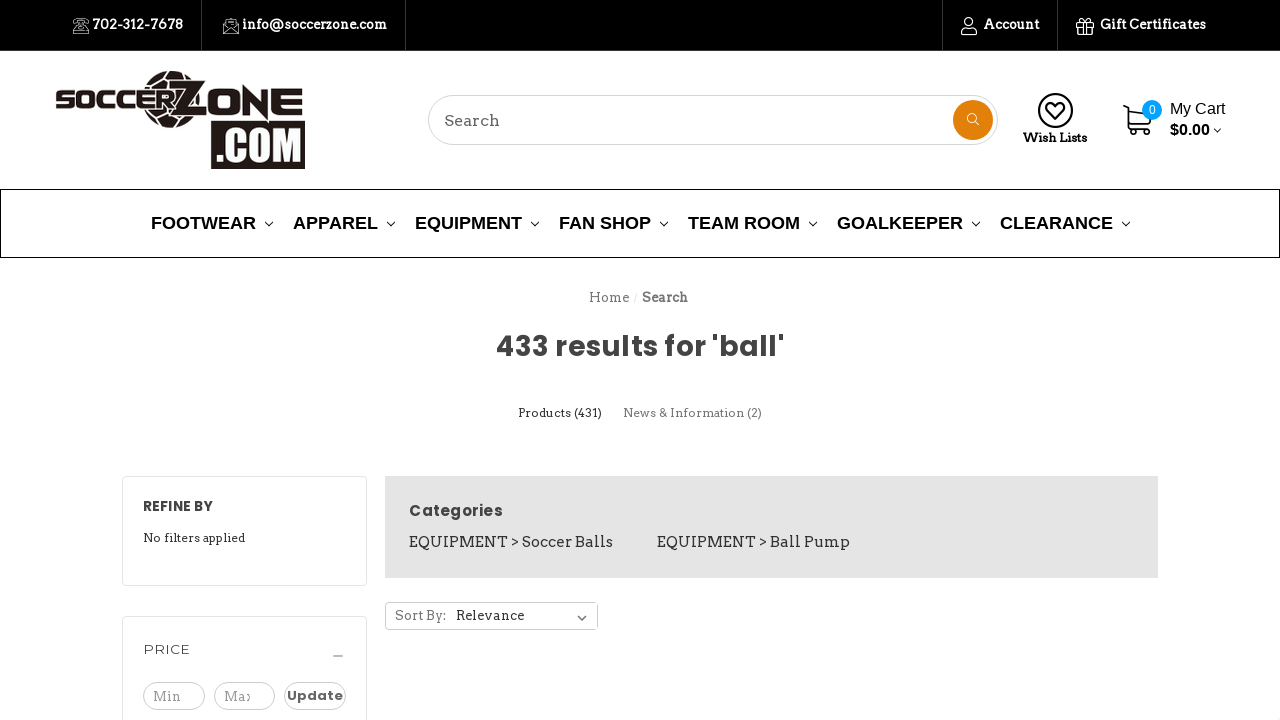